Tests the add/remove elements functionality by clicking the Add Element button, verifying the Delete button appears, clicking Delete, and verifying the page heading is still visible.

Starting URL: https://the-internet.herokuapp.com/add_remove_elements/

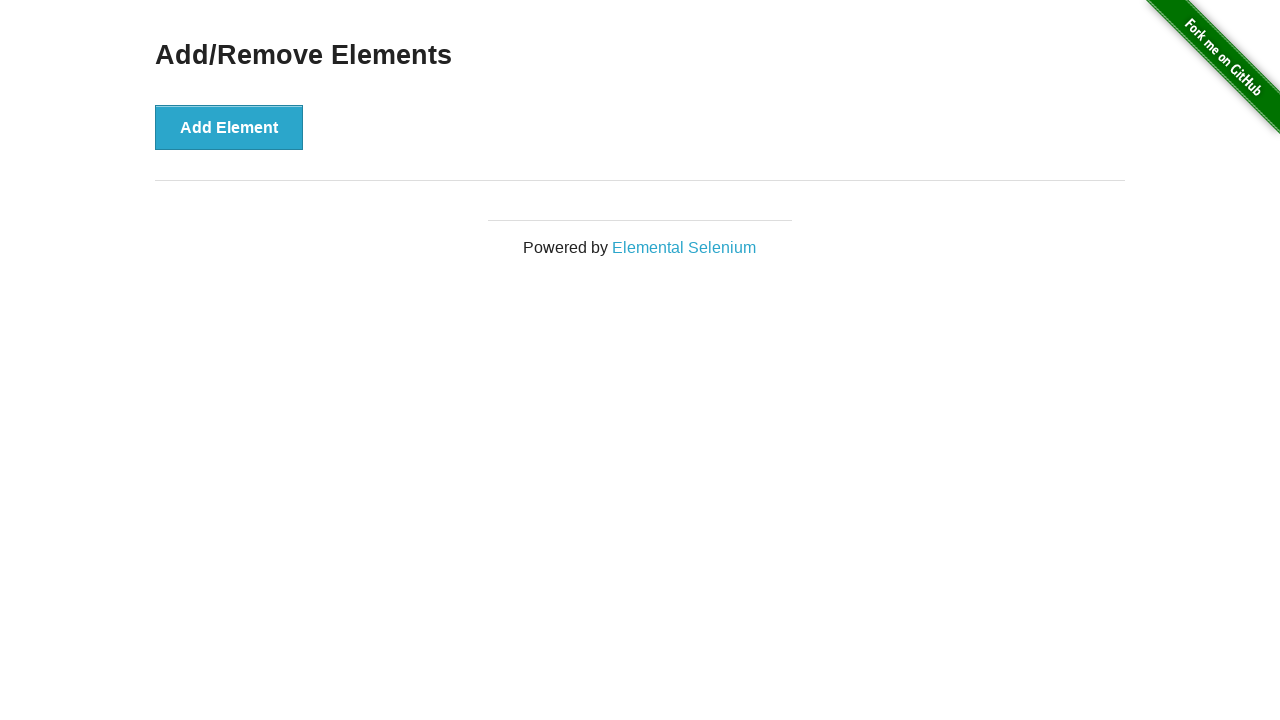

Clicked the 'Add Element' button at (229, 127) on xpath=//*[text()='Add Element']
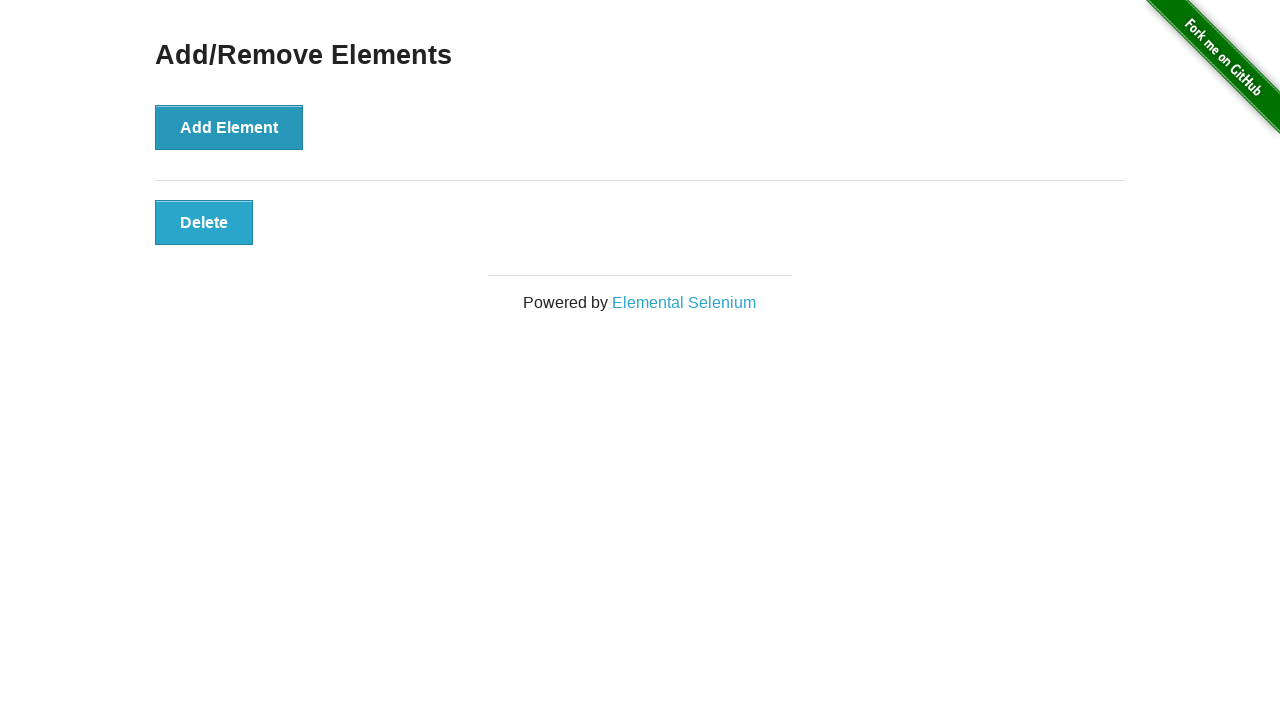

Waited for Delete button to appear
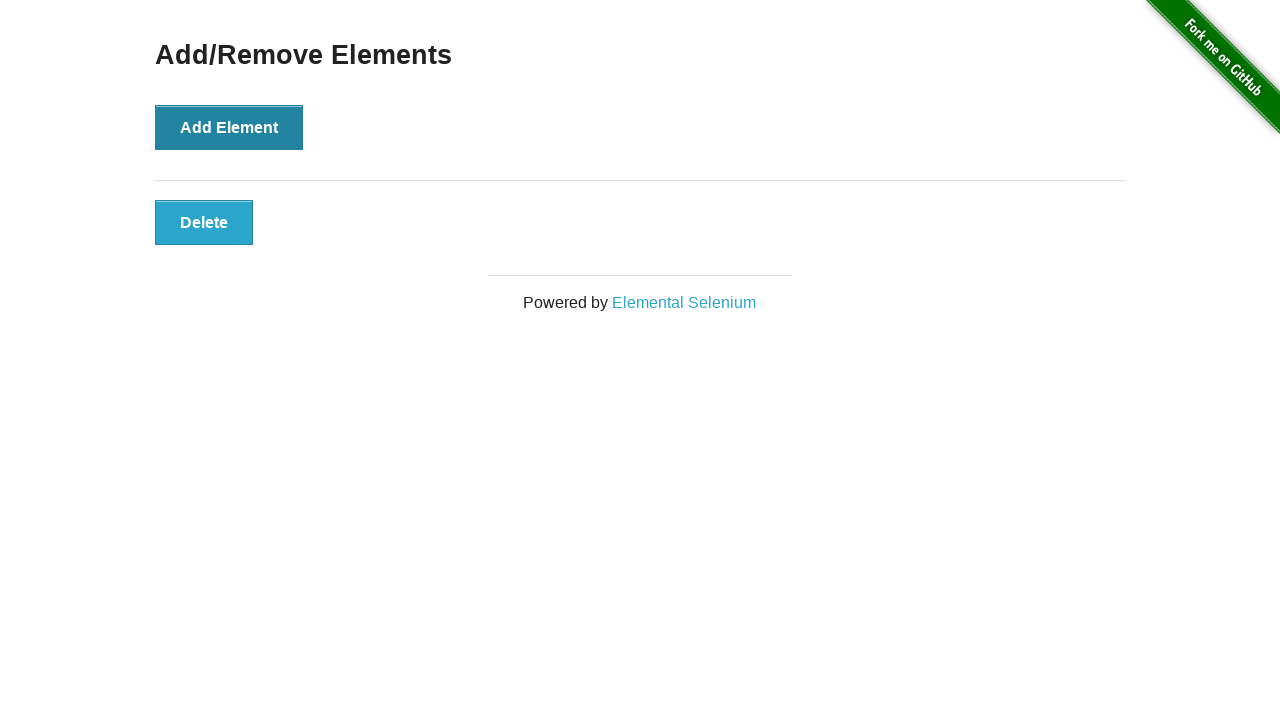

Located the Delete button element
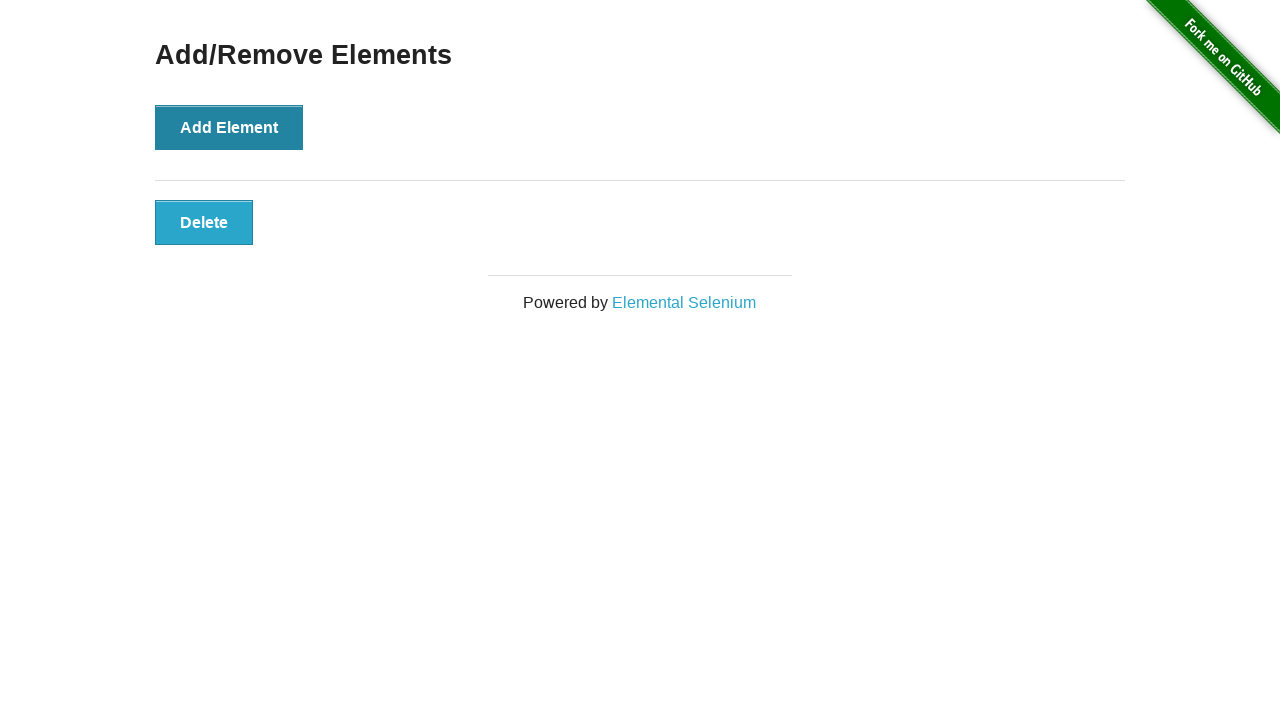

Verified Delete button is visible
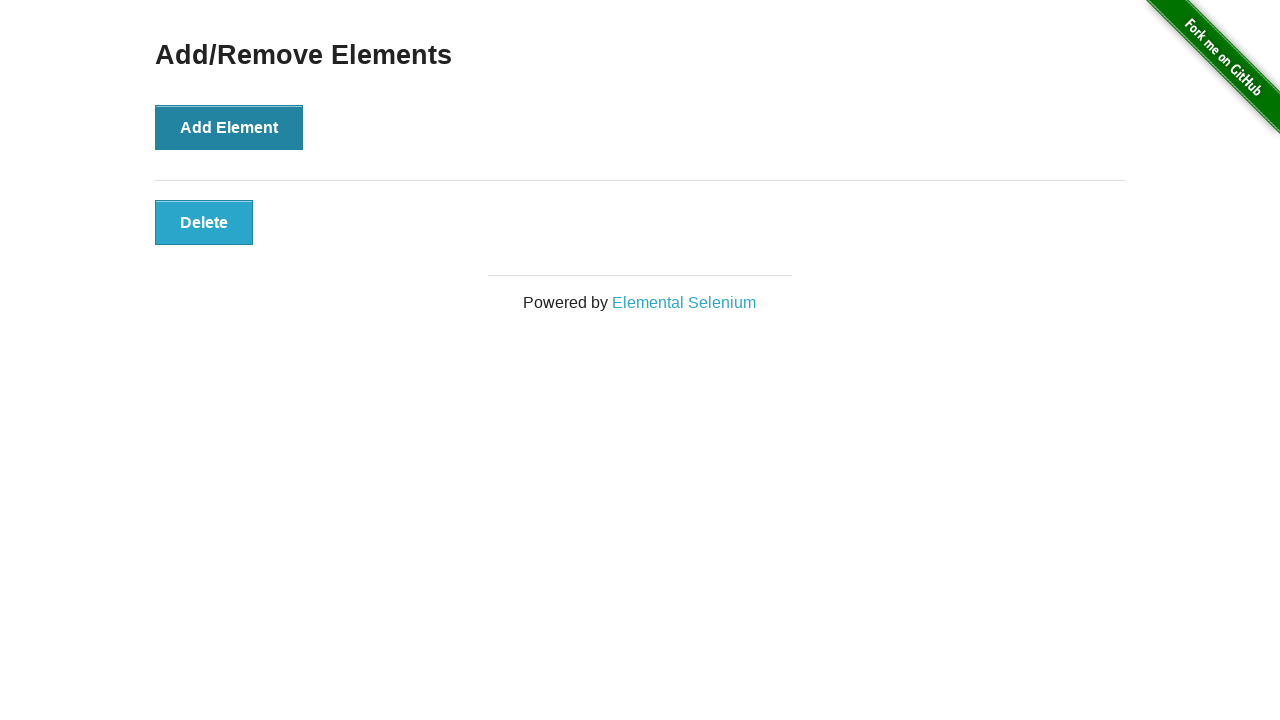

Clicked the Delete button at (204, 222) on xpath=//*[text()='Delete']
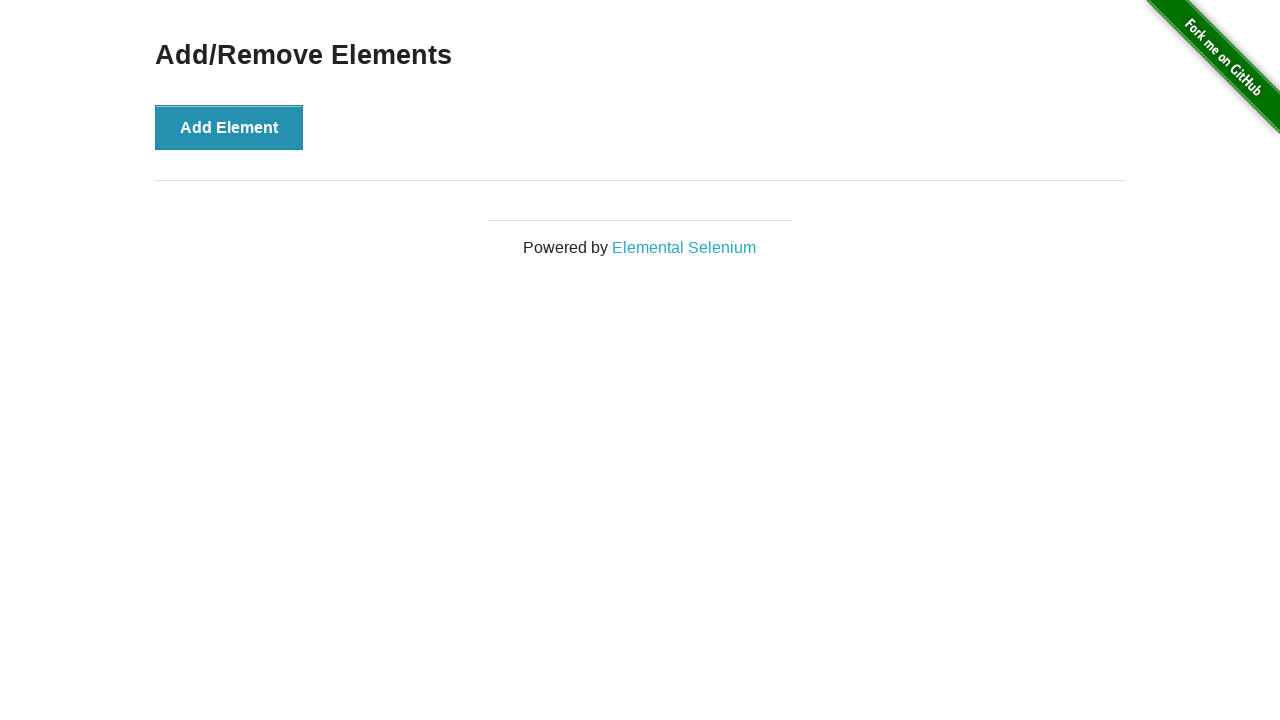

Located the 'Add/Remove Elements' heading
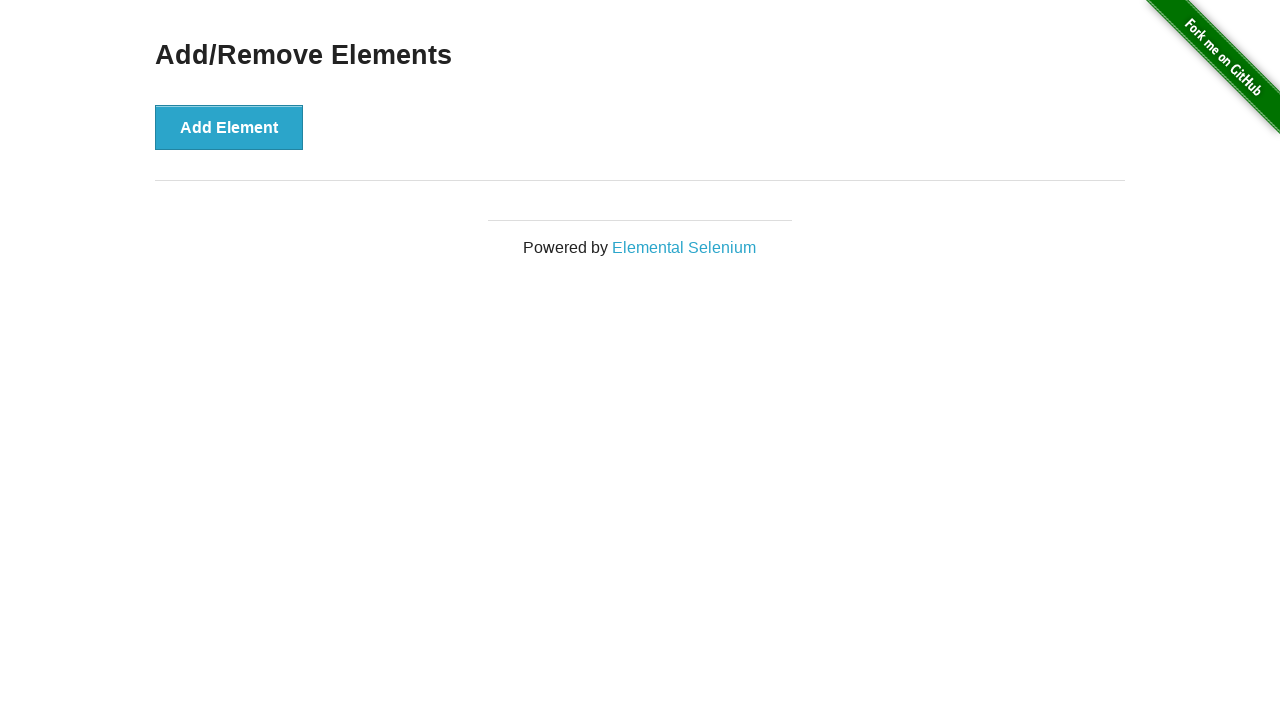

Verified 'Add/Remove Elements' heading is still visible
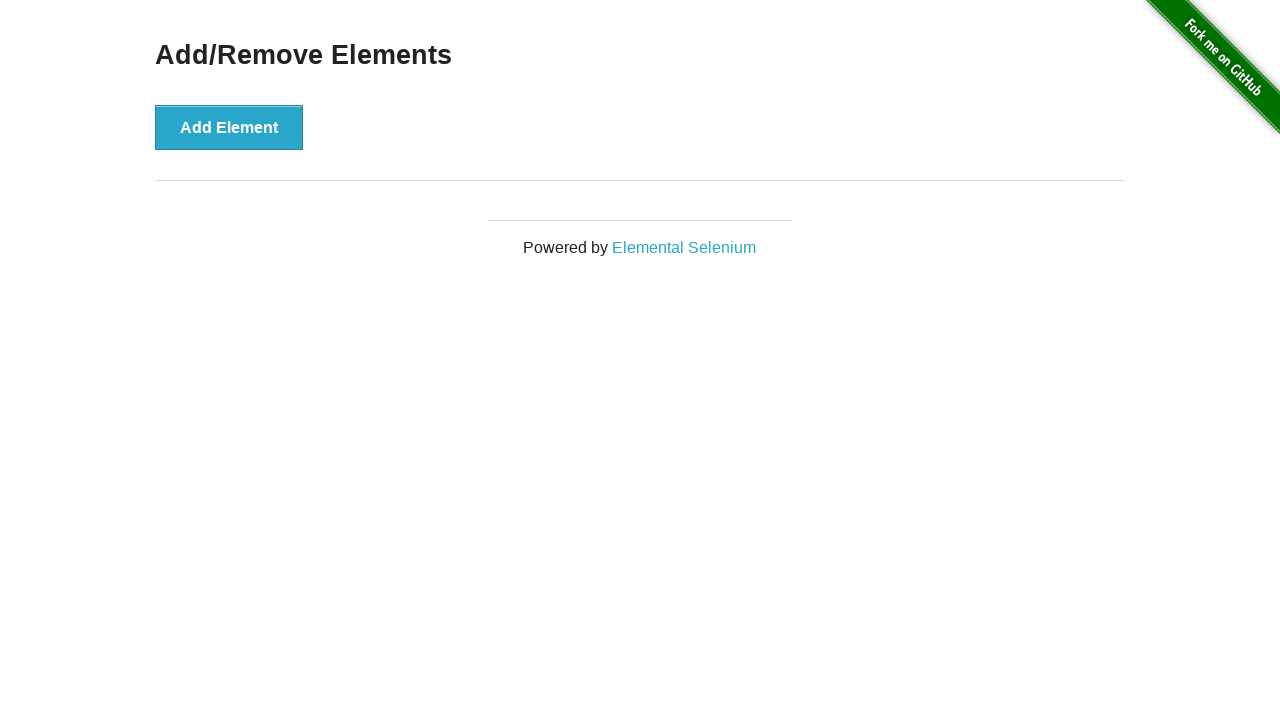

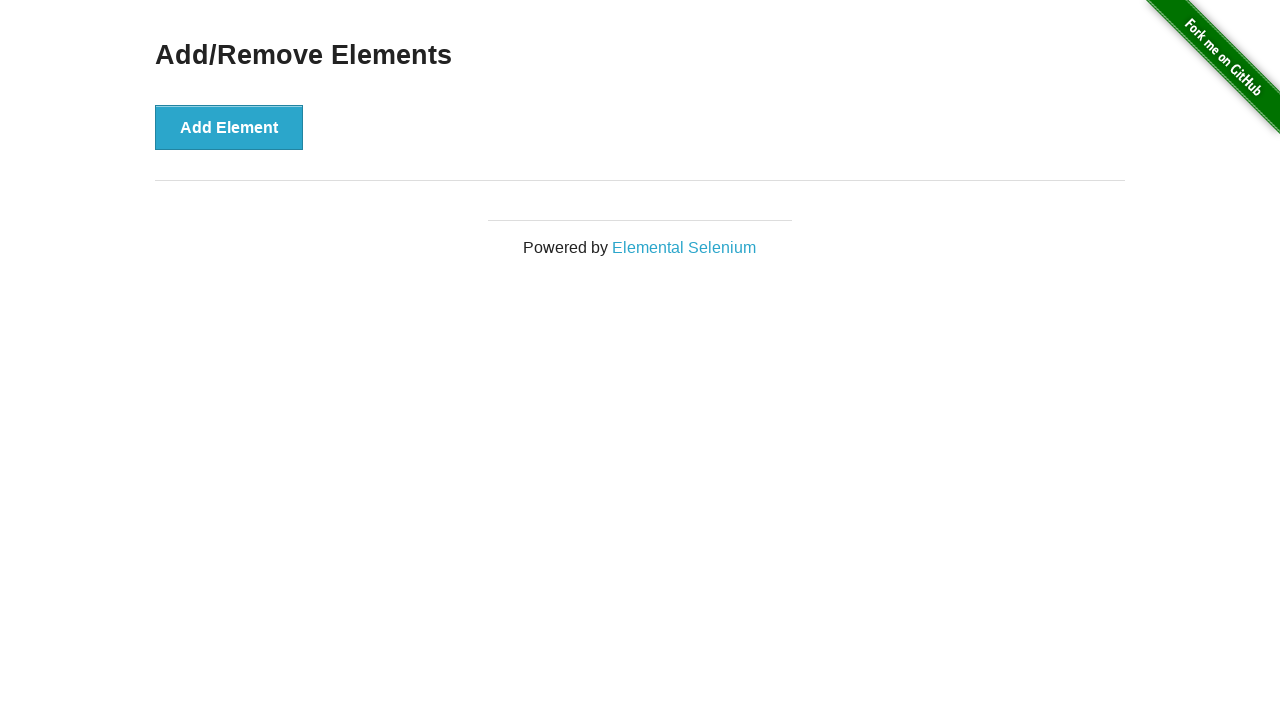